Opens a link in a new tab using keyboard modifier and click, then switches back to the original tab

Starting URL: https://the-internet.herokuapp.com/

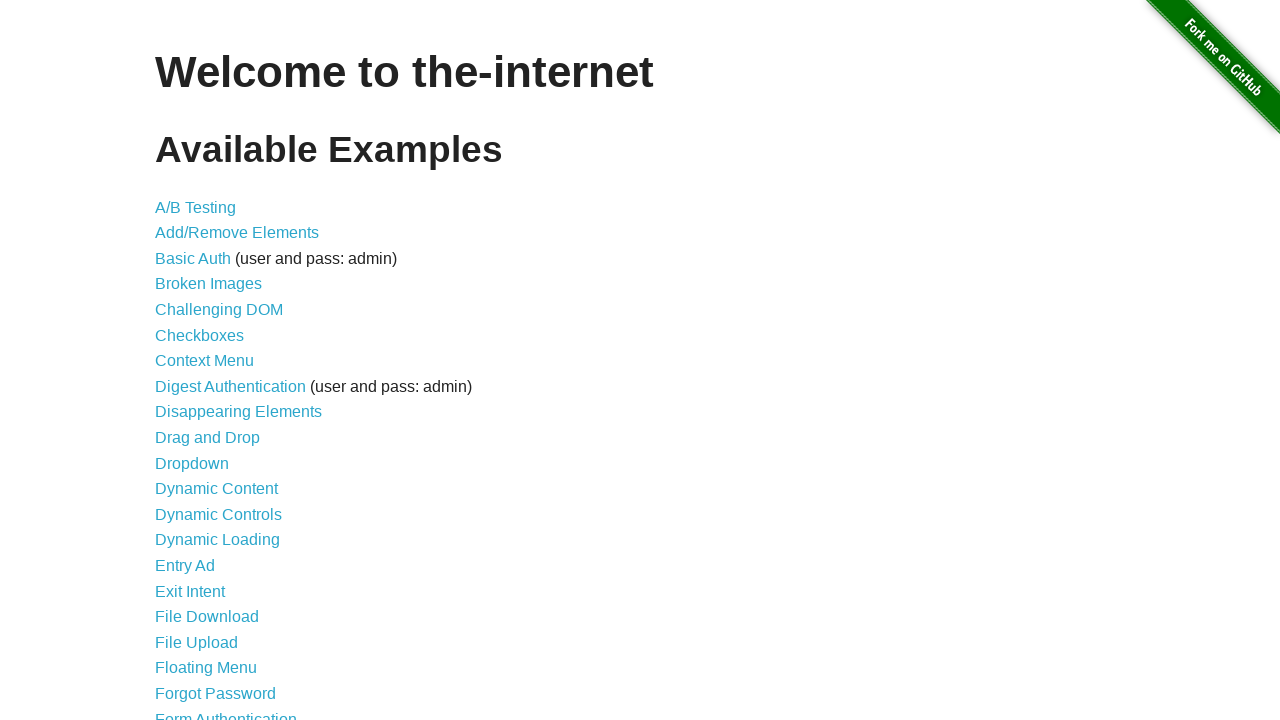

Navigated to the-internet.herokuapp.com homepage
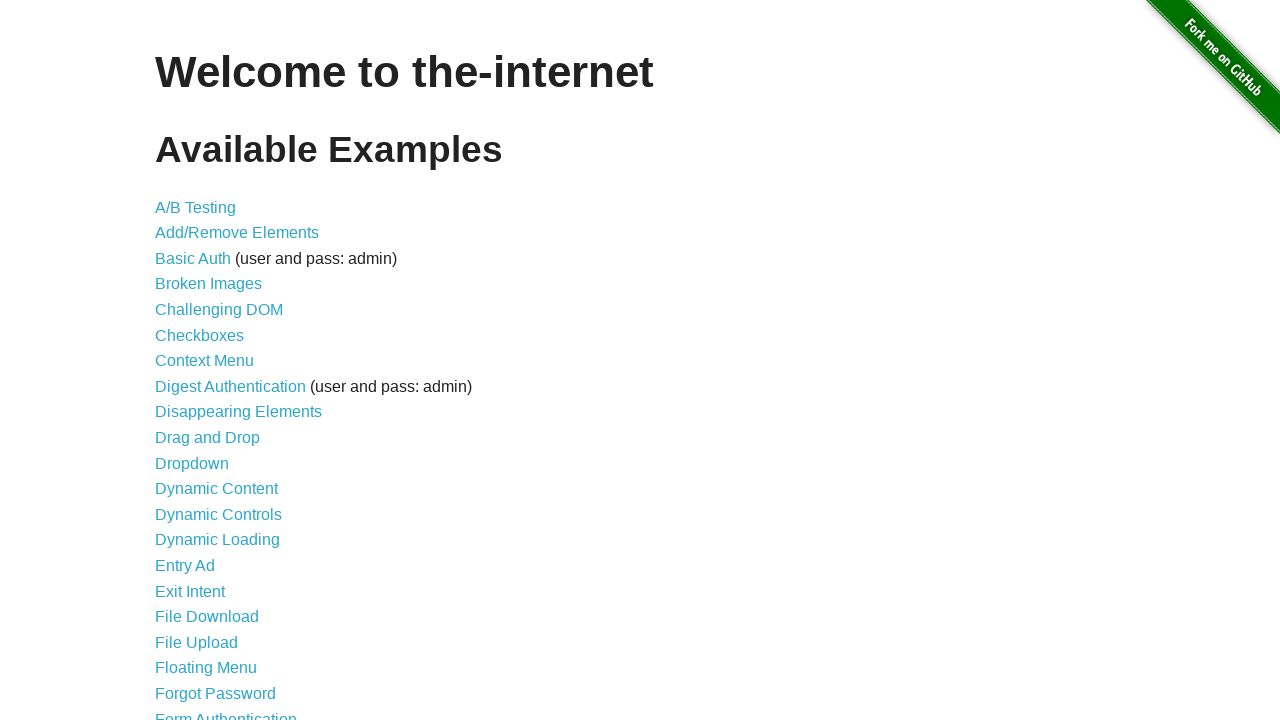

Determined platform modifier (Meta for Mac, Control for others)
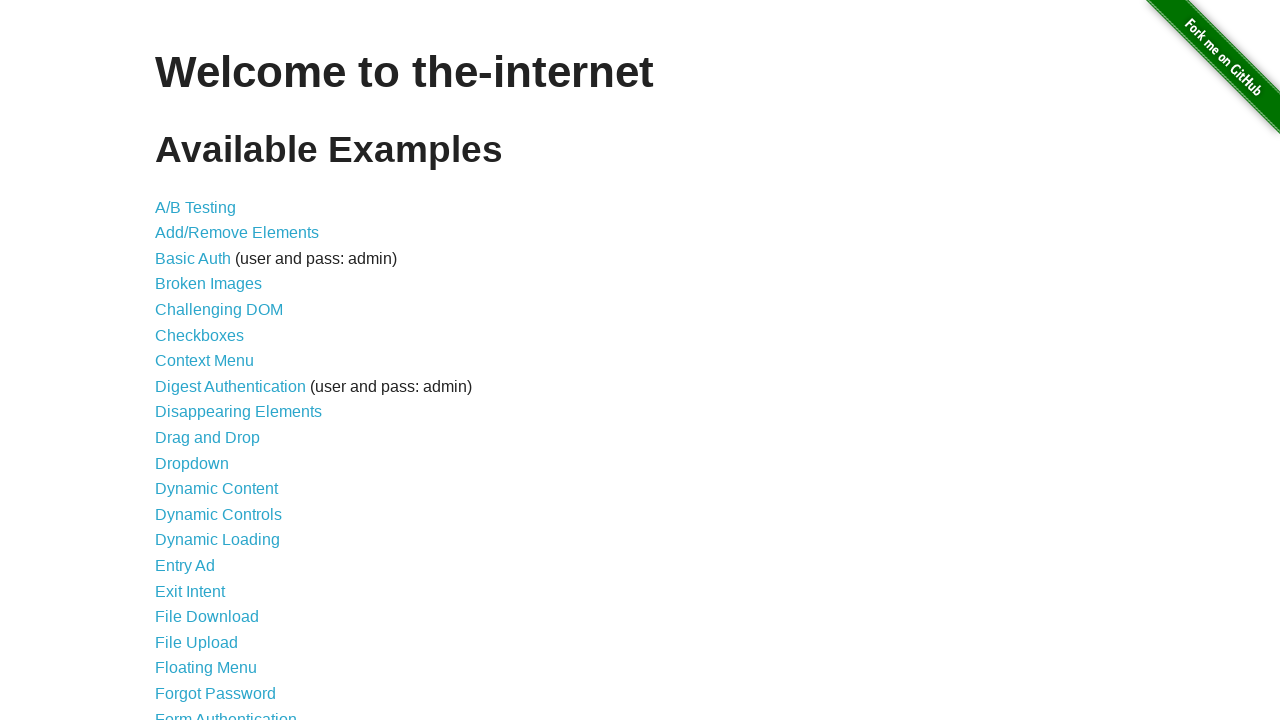

Opened link in new tab using keyboard modifier and click at (196, 207) on a[href='/abtest']
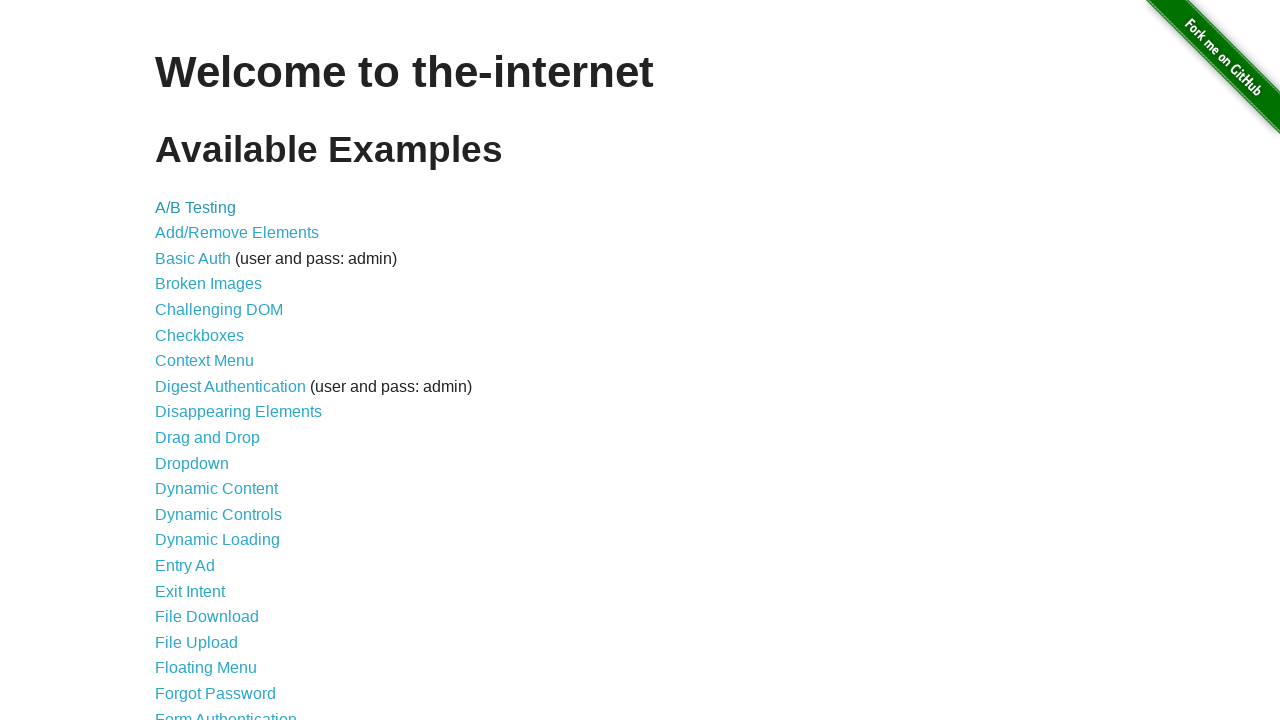

Retrieved all pages from context
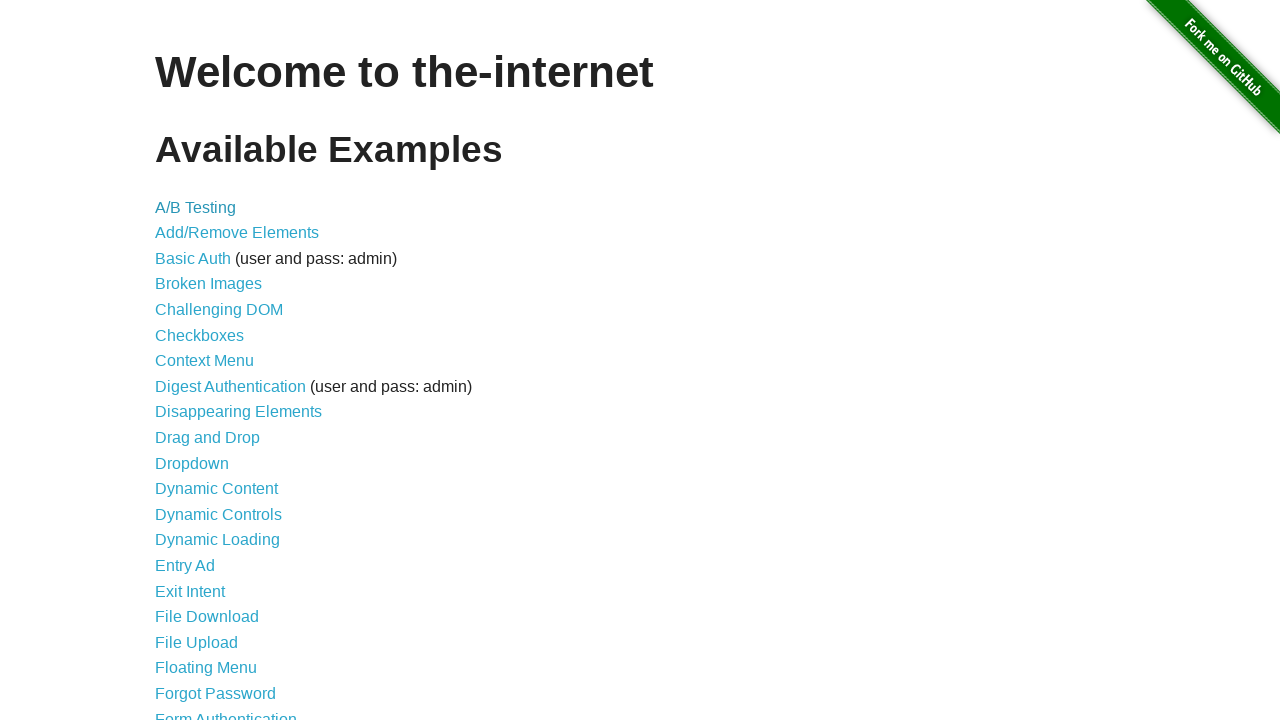

Selected original tab (first tab)
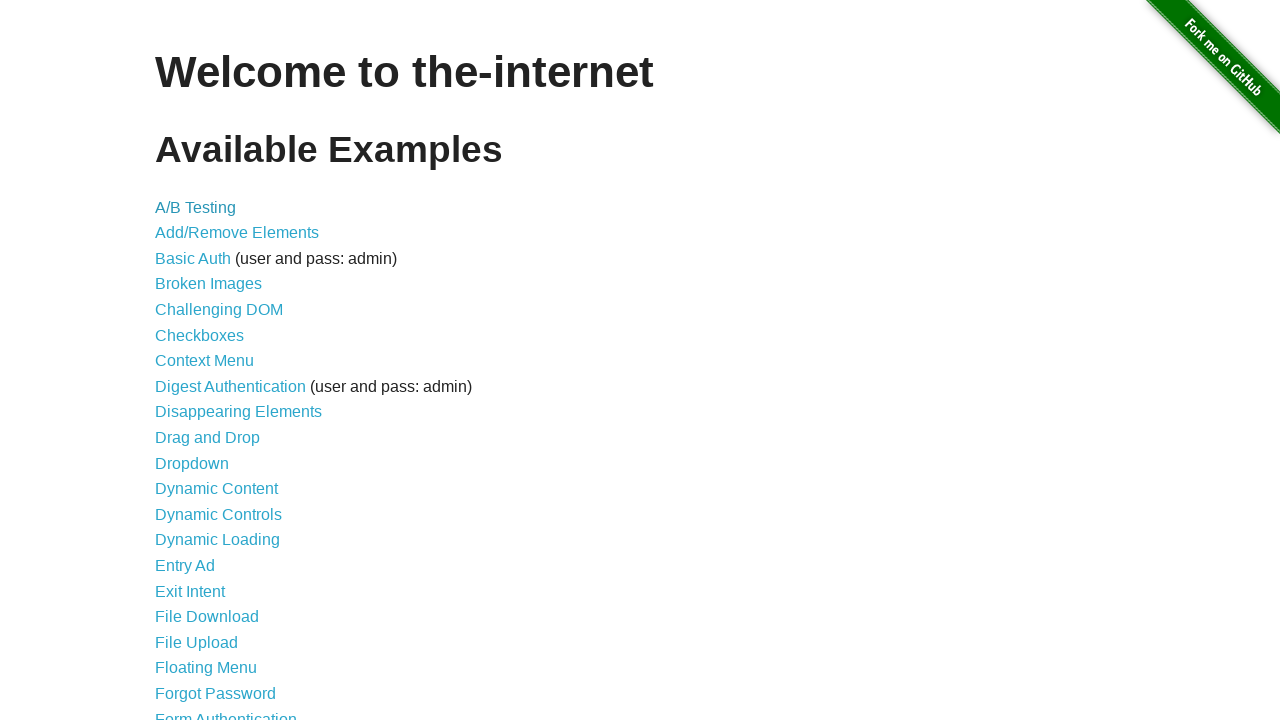

Switched back to original tab
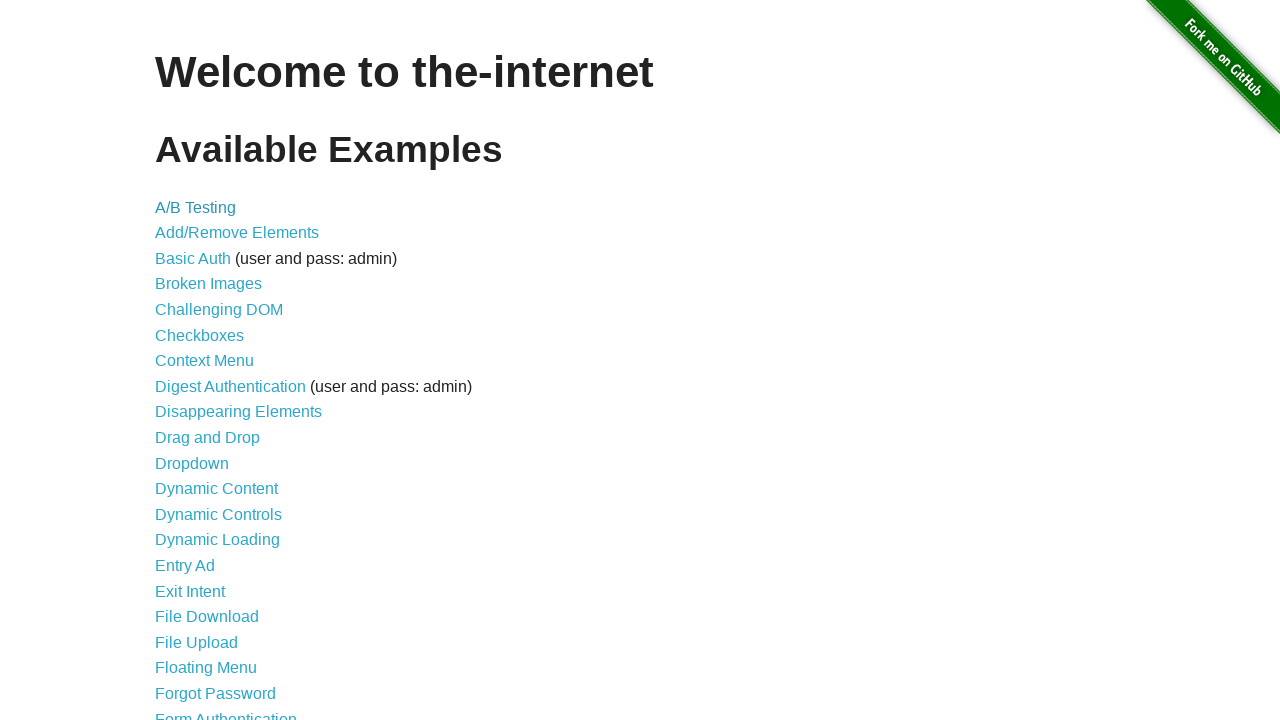

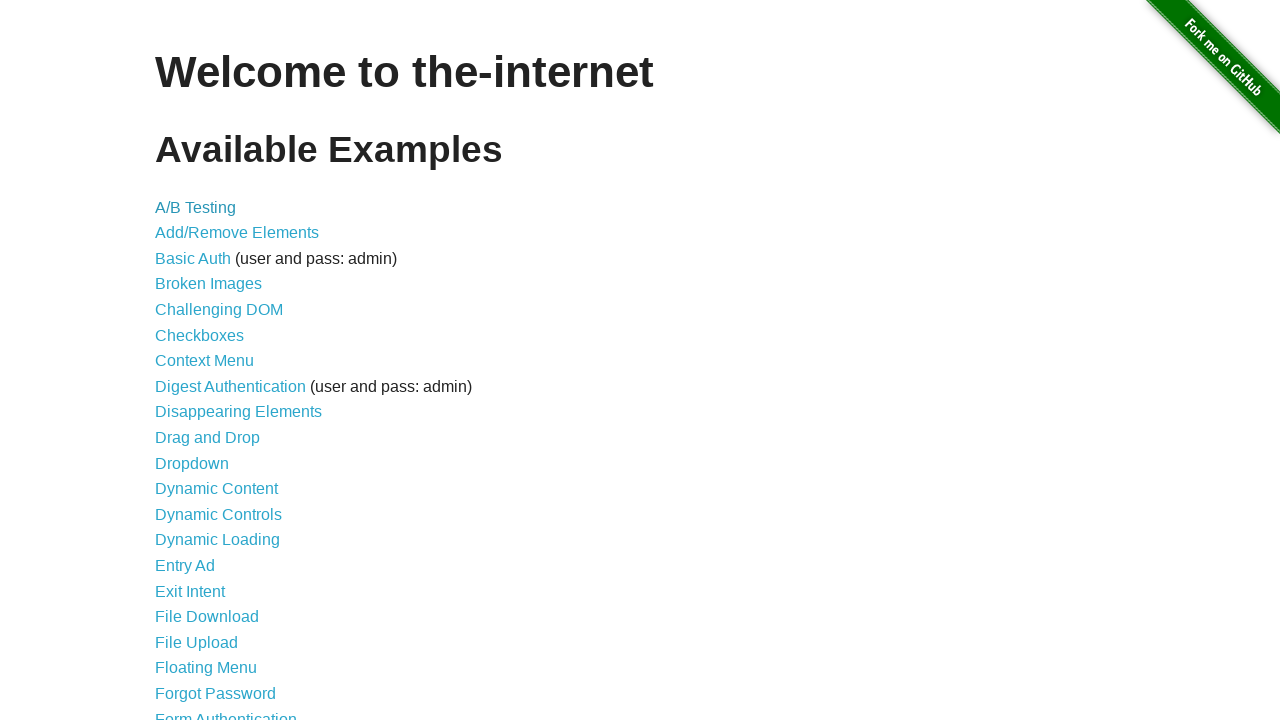